Tests radio button functionality on demoqa.com by clicking radio buttons and verifying their selection status

Starting URL: https://demoqa.com/radio-button

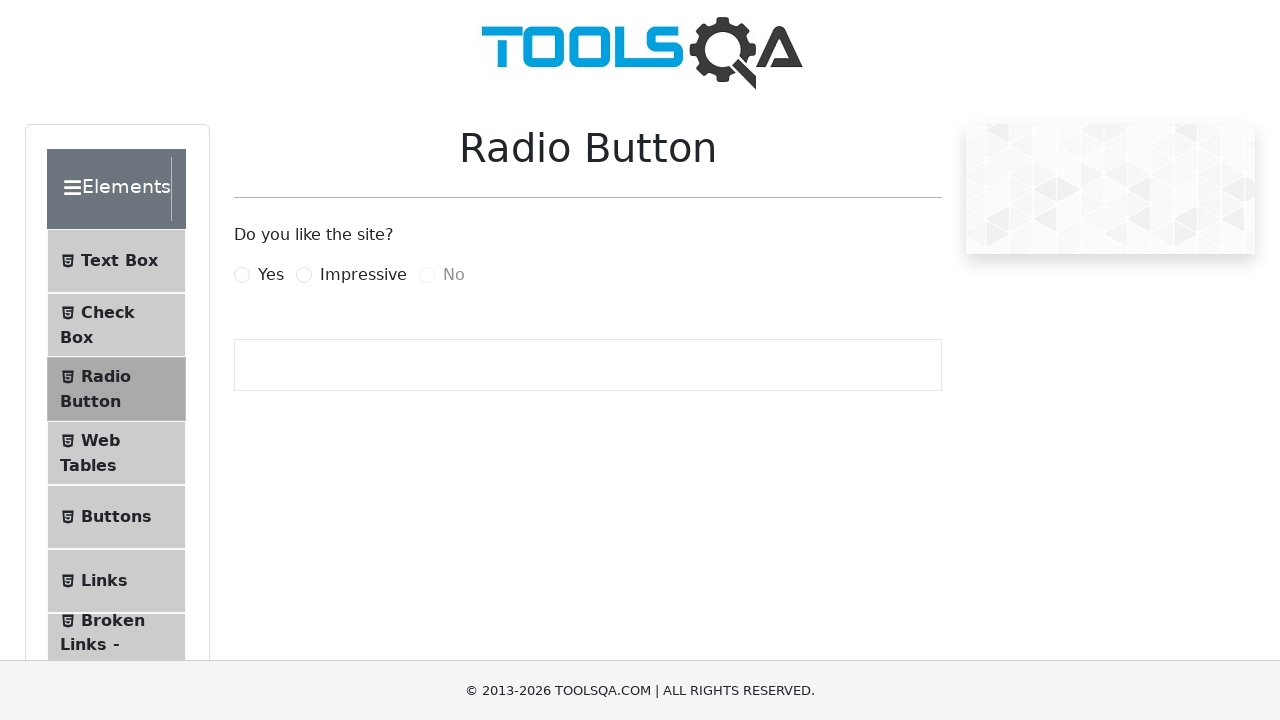

Pressed Space on Impressive radio button on xpath=//label[contains(text(),'Impressive')]/preceding-sibling::input[@id='impre
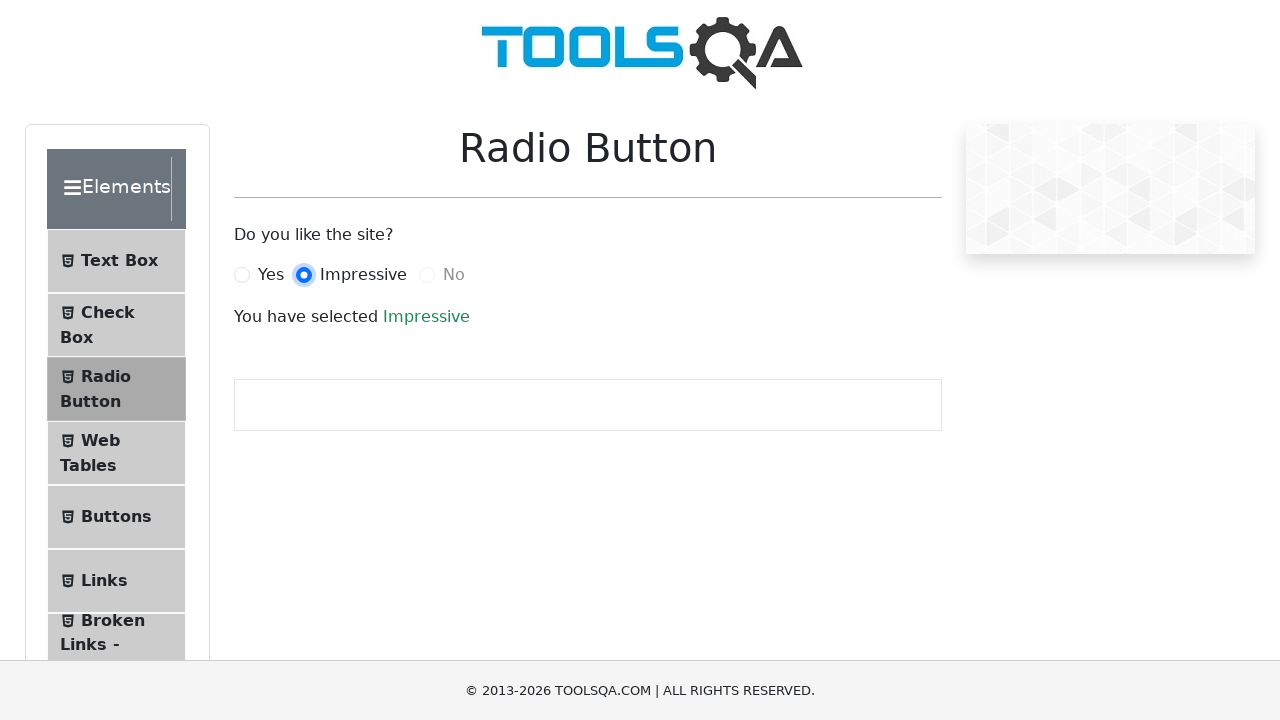

Located 3 radio buttons with name='like'
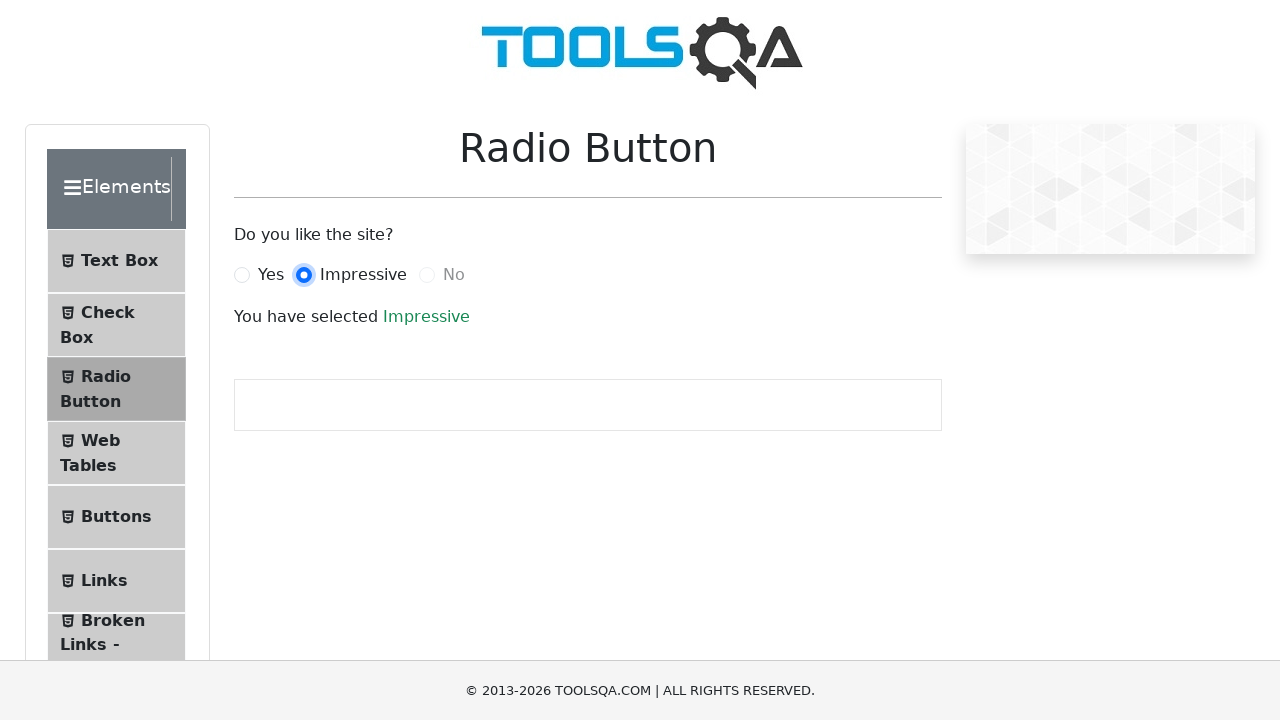

Checked selection status of radio button 1: False
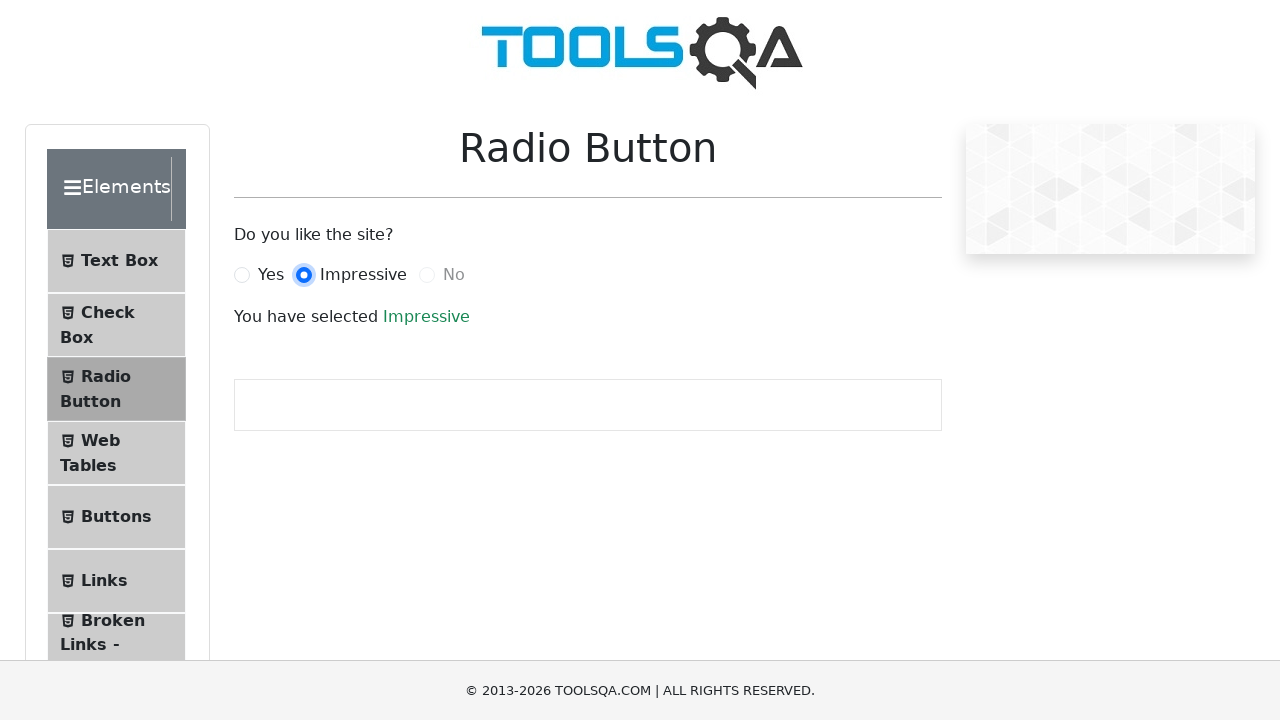

Checked selection status of radio button 2: True
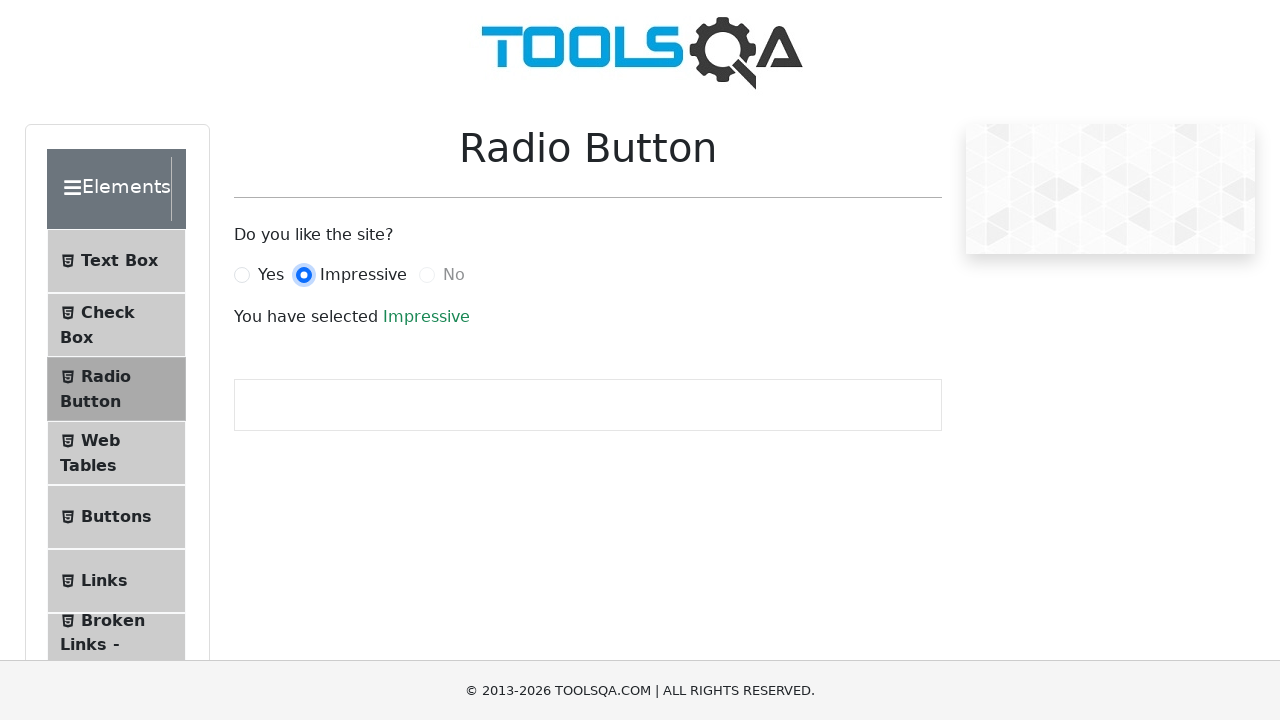

Checked selection status of radio button 3: False
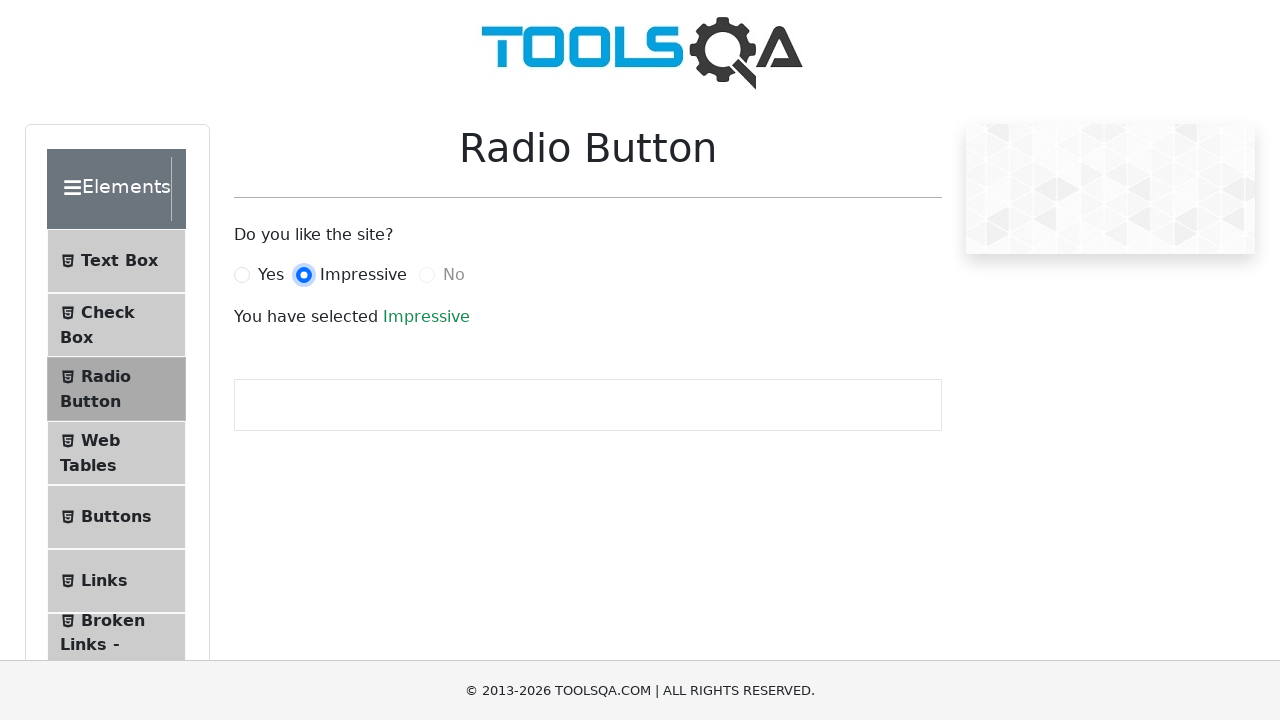

Pressed Space on Impressive radio button again to ensure selection on xpath=//label[contains(text(),'Impressive')]/preceding-sibling::input[@id='impre
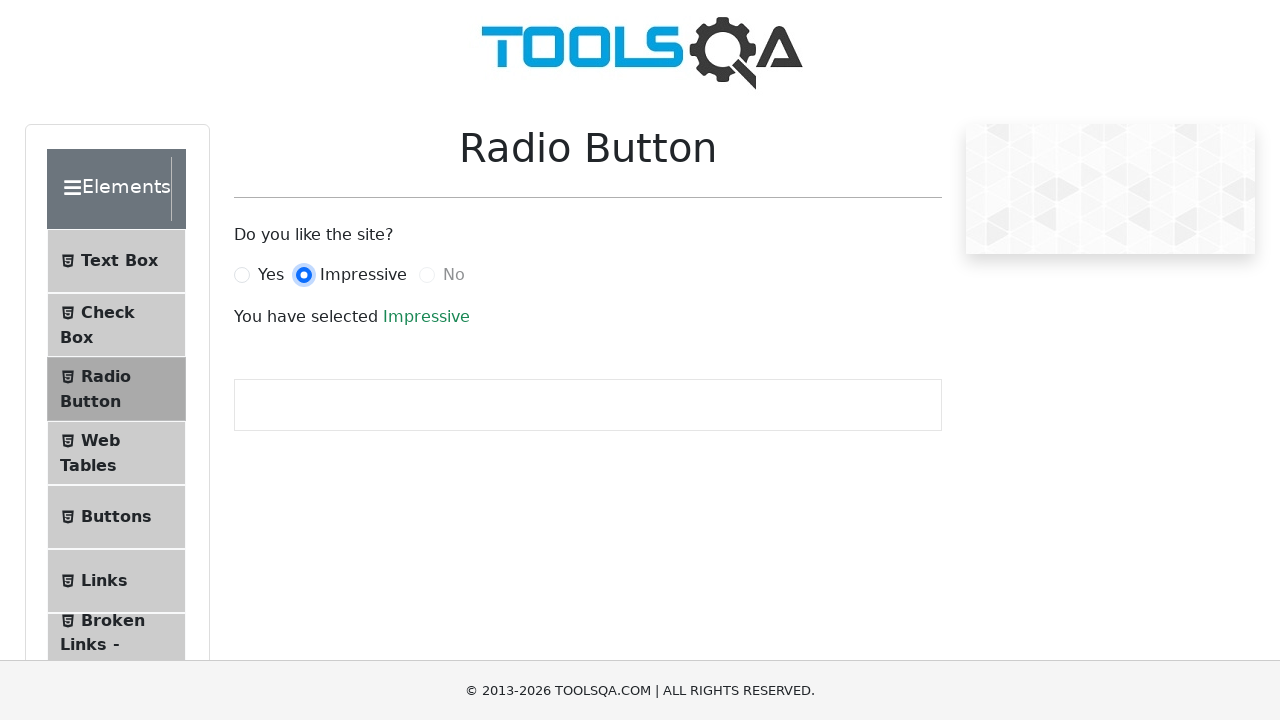

Radio button 2 is selected with id: impressiveRadio
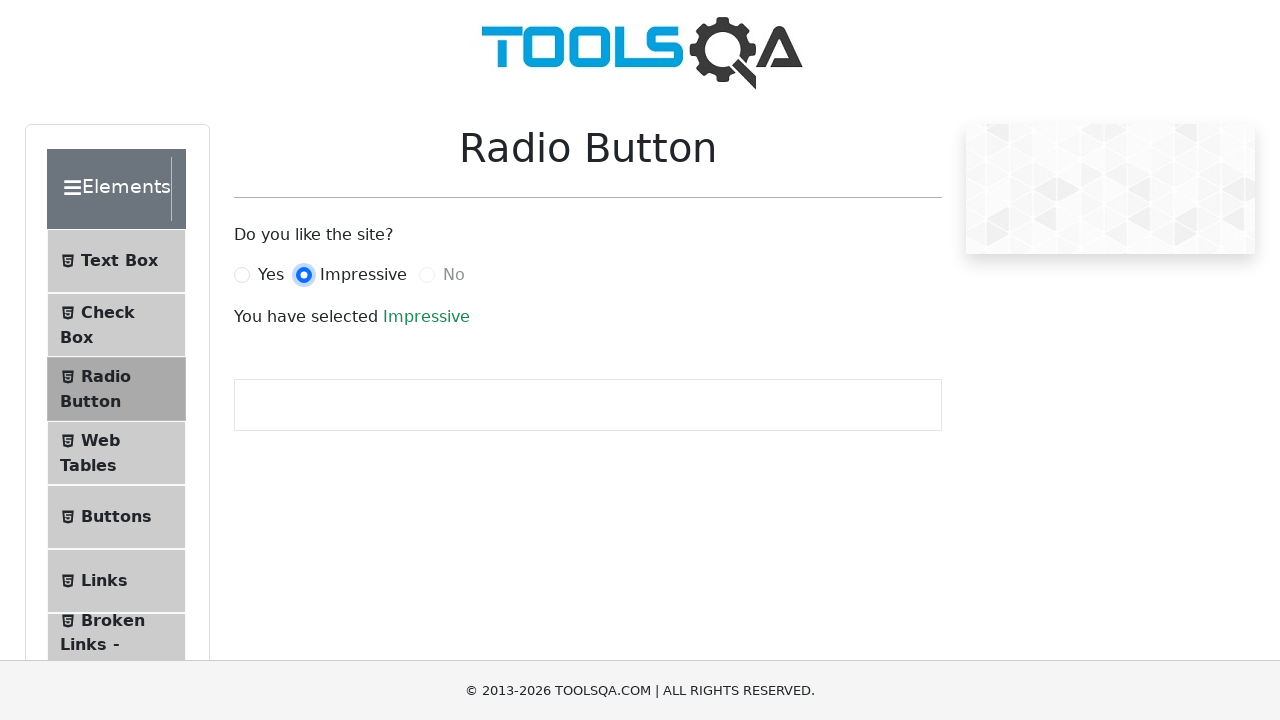

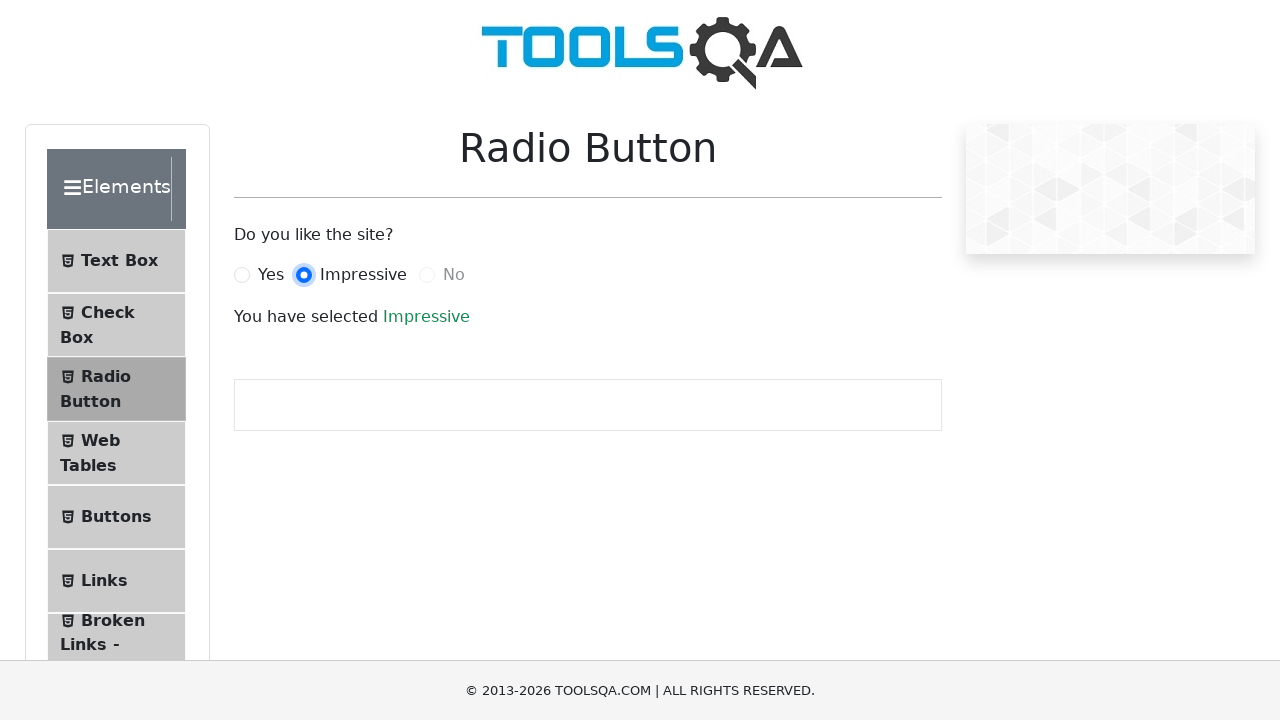